Tests double-click functionality by double-clicking a button and verifying a confirmation message appears.

Starting URL: http://www.plus2net.com/javascript_tutorial/ondblclick-demo.php

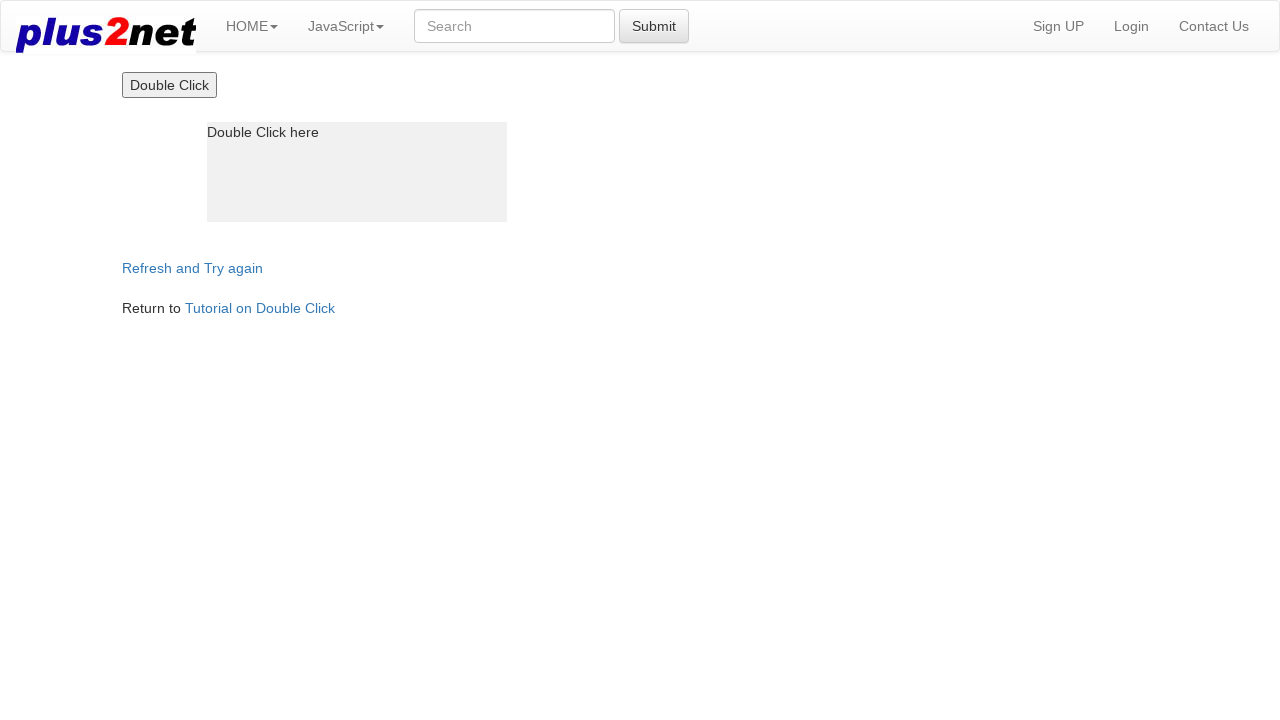

Located the double-click button element
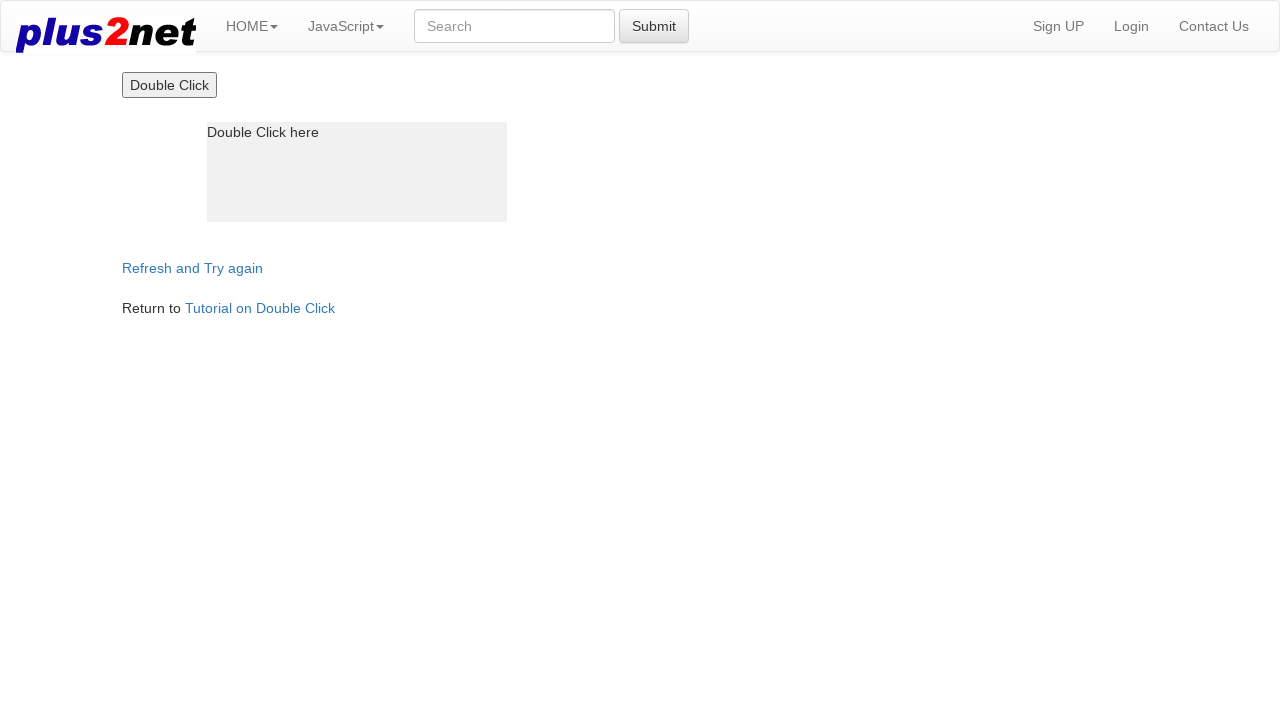

Double-clicked the button at (169, 85) on xpath=//input[contains(@value,'Double')]
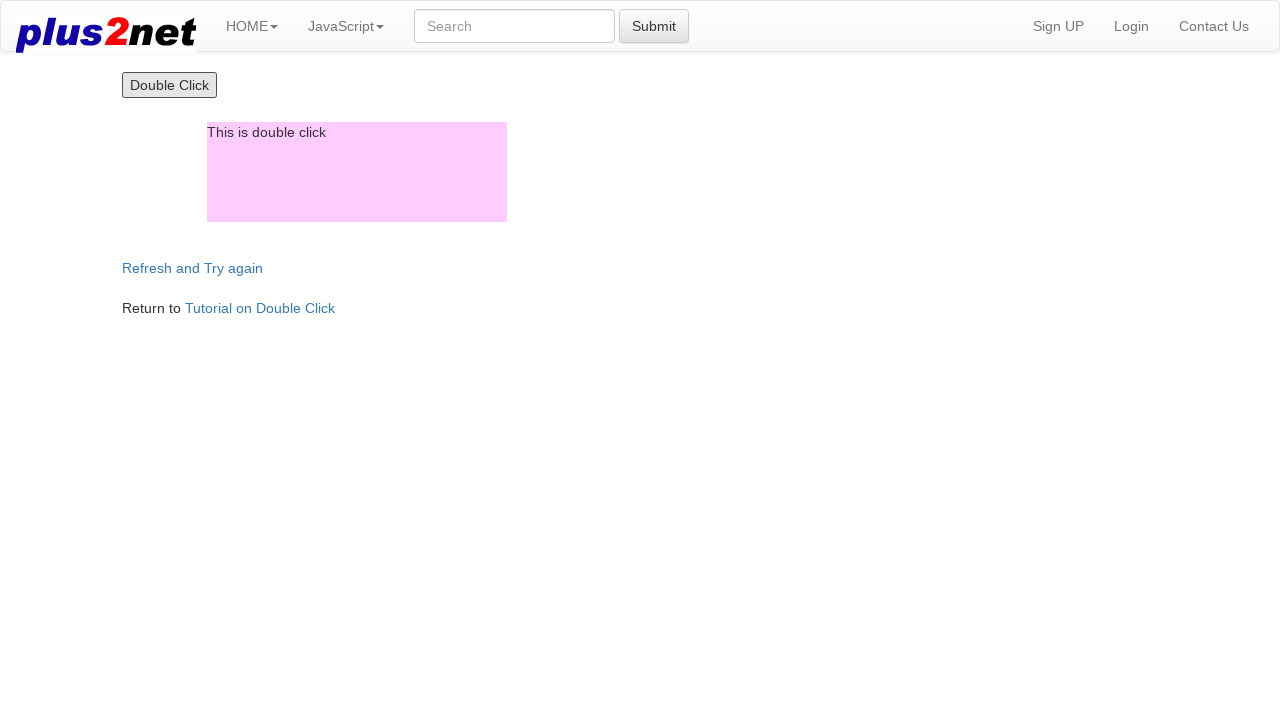

Located the confirmation message box element
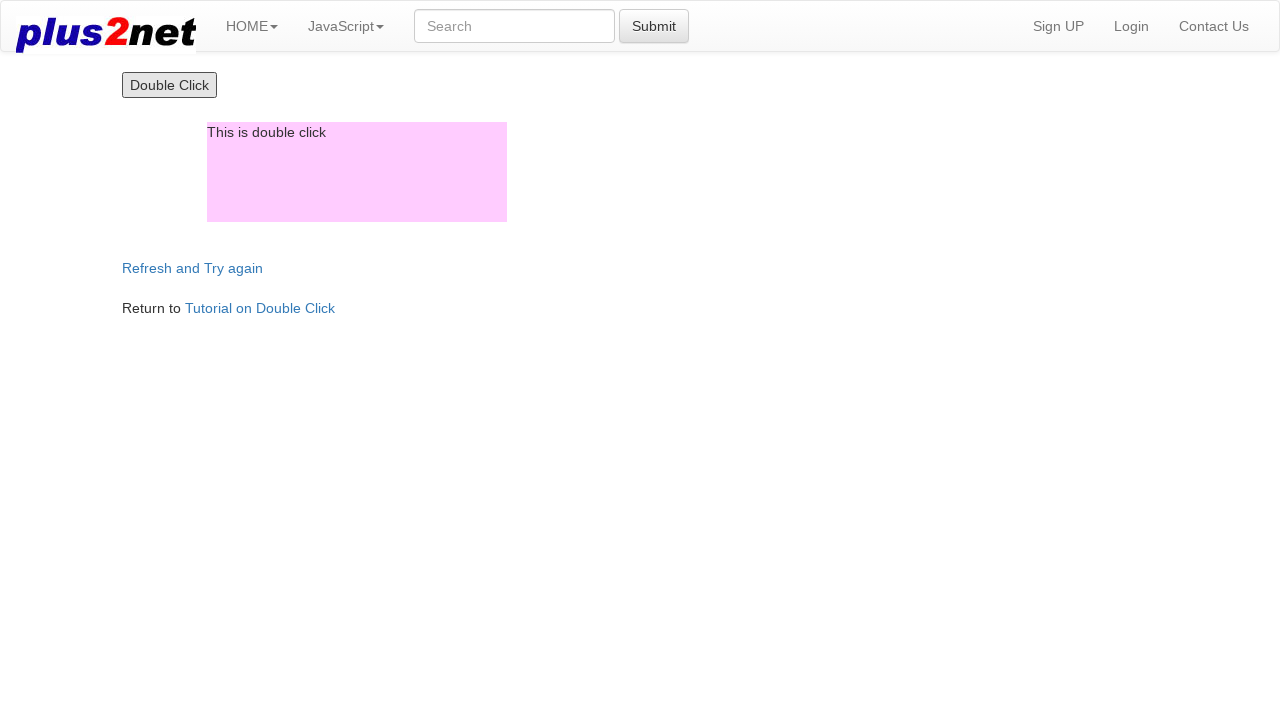

Confirmed the message box is visible
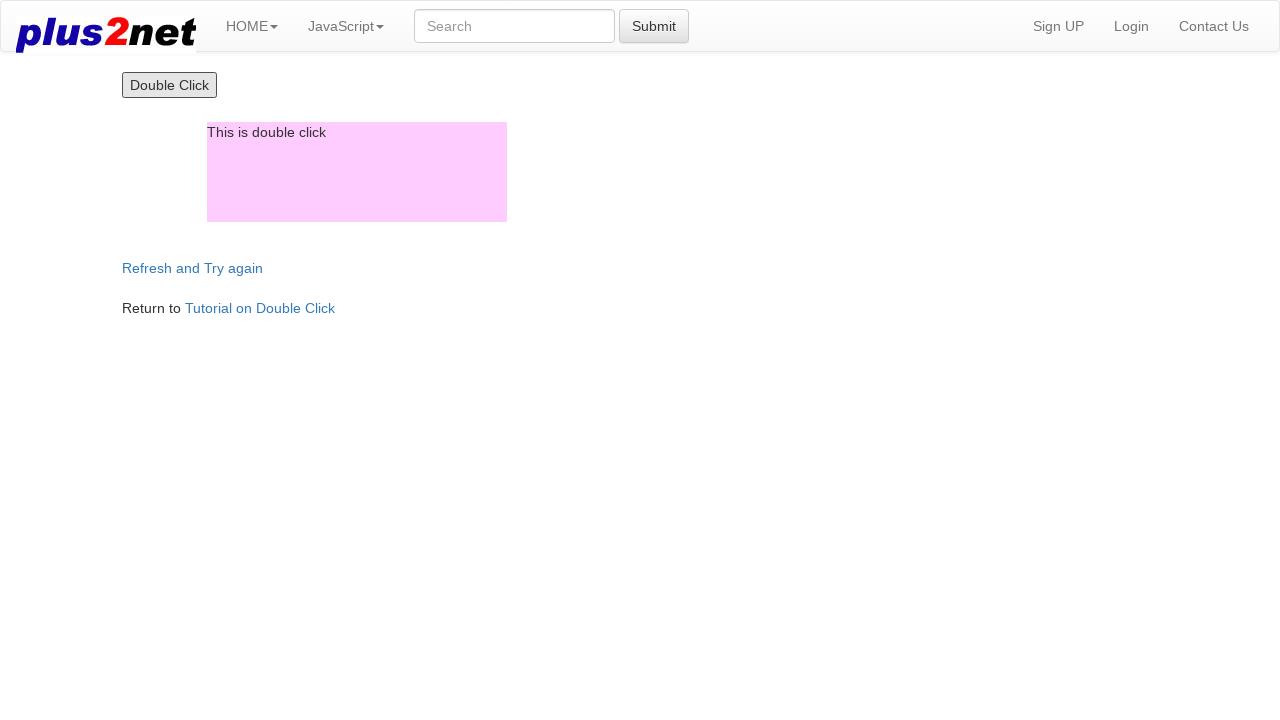

Verified confirmation message displays 'This is double click'
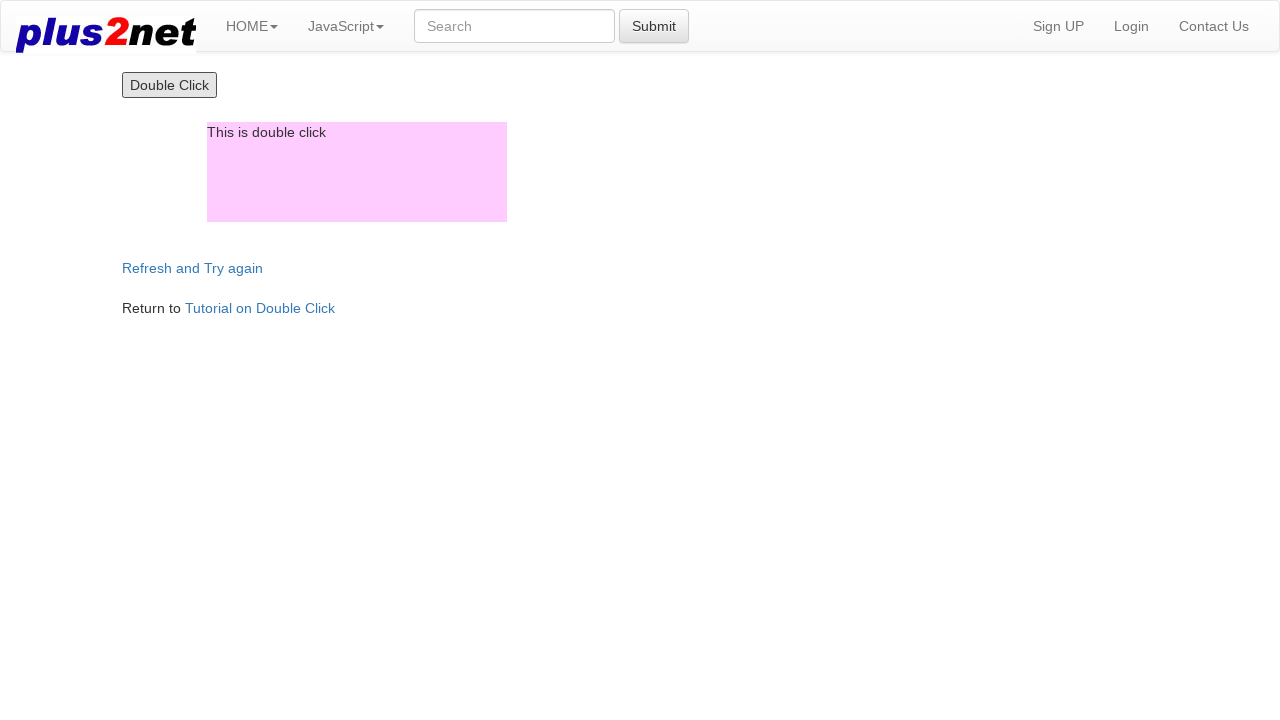

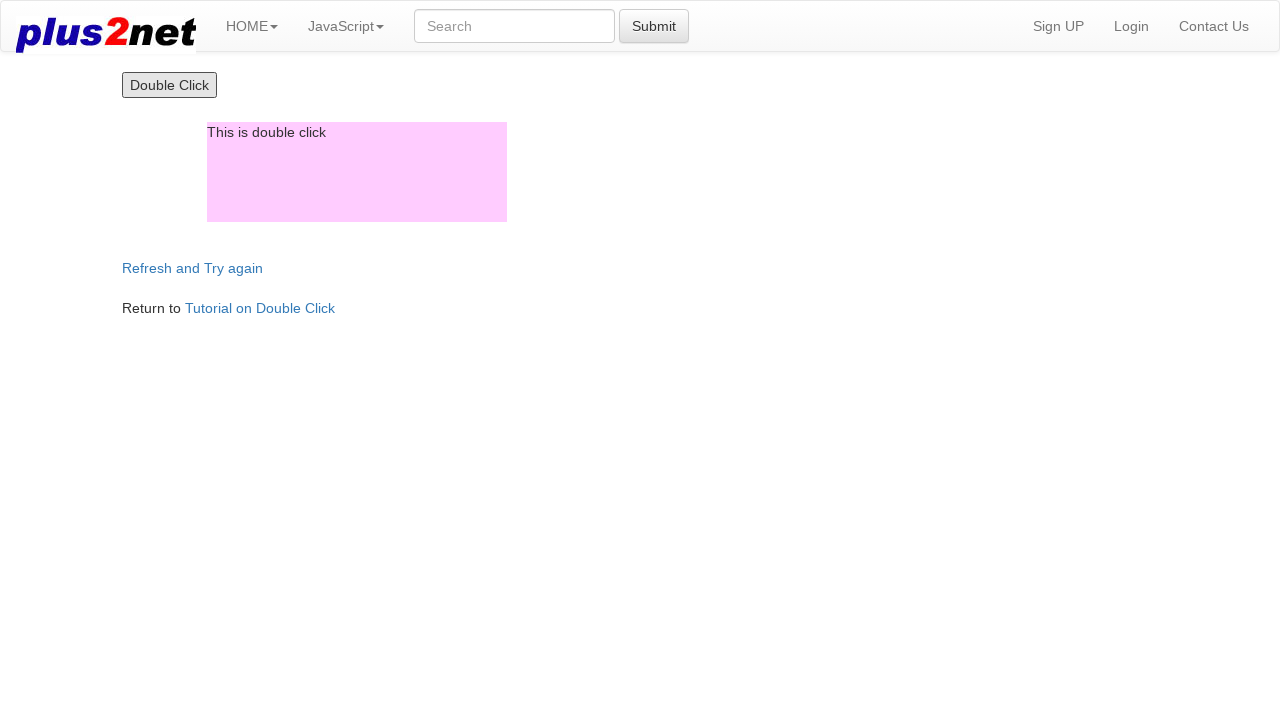